Navigates to the Goibibo flights page and retrieves the page title to verify the page loads correctly

Starting URL: https://www.goibibo.com/flights/

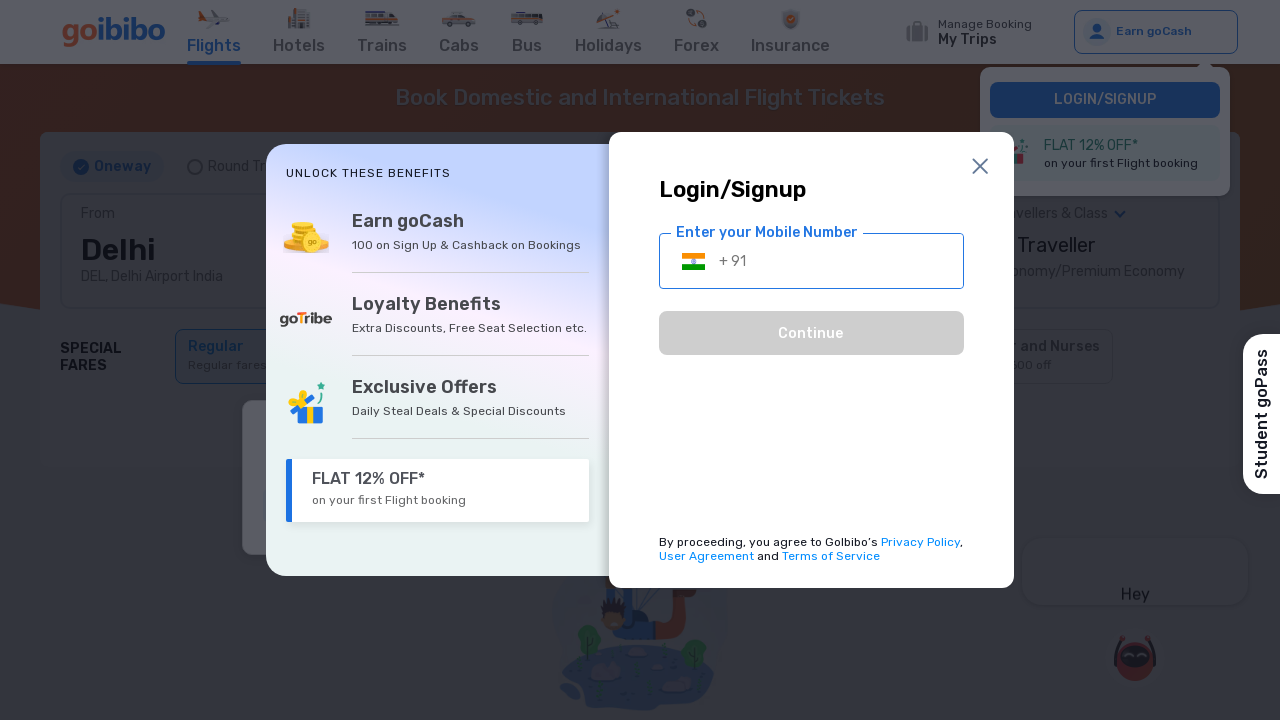

Waited for page to reach domcontentloaded state
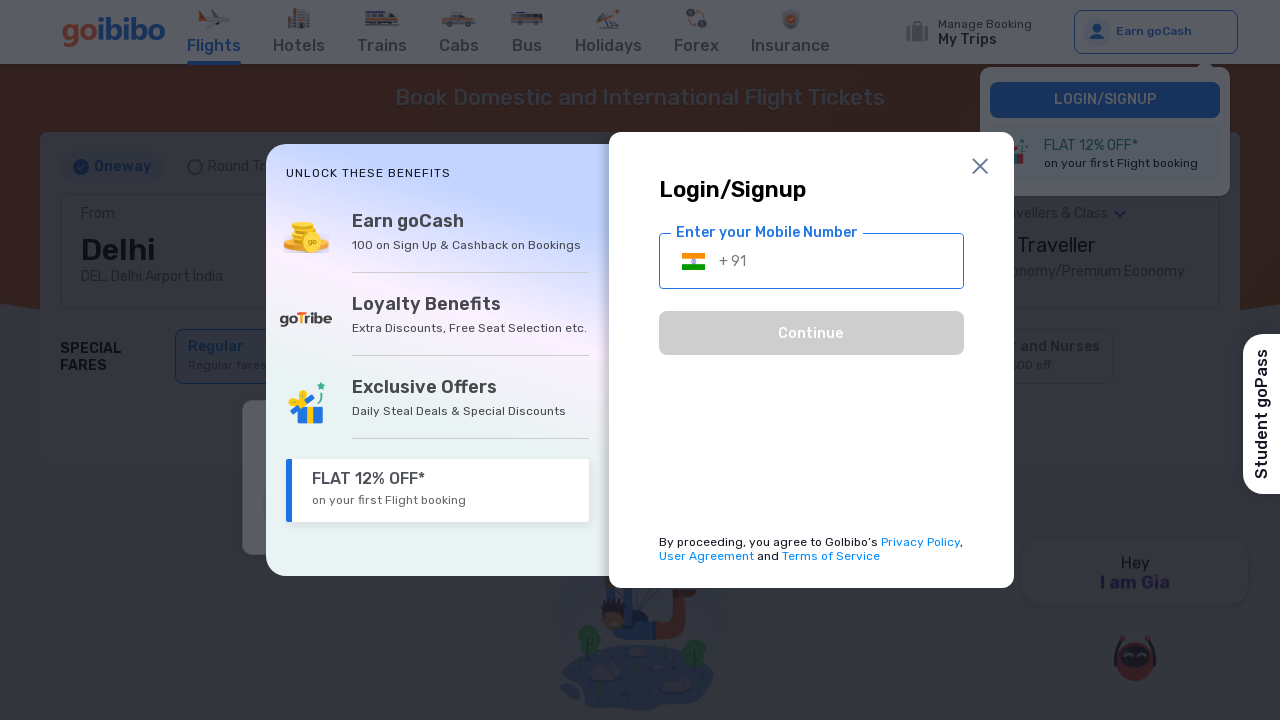

Retrieved page title: Flight Tickets, Flights Booking at Lowest Airfare, Book Air Tickets-Goibibo
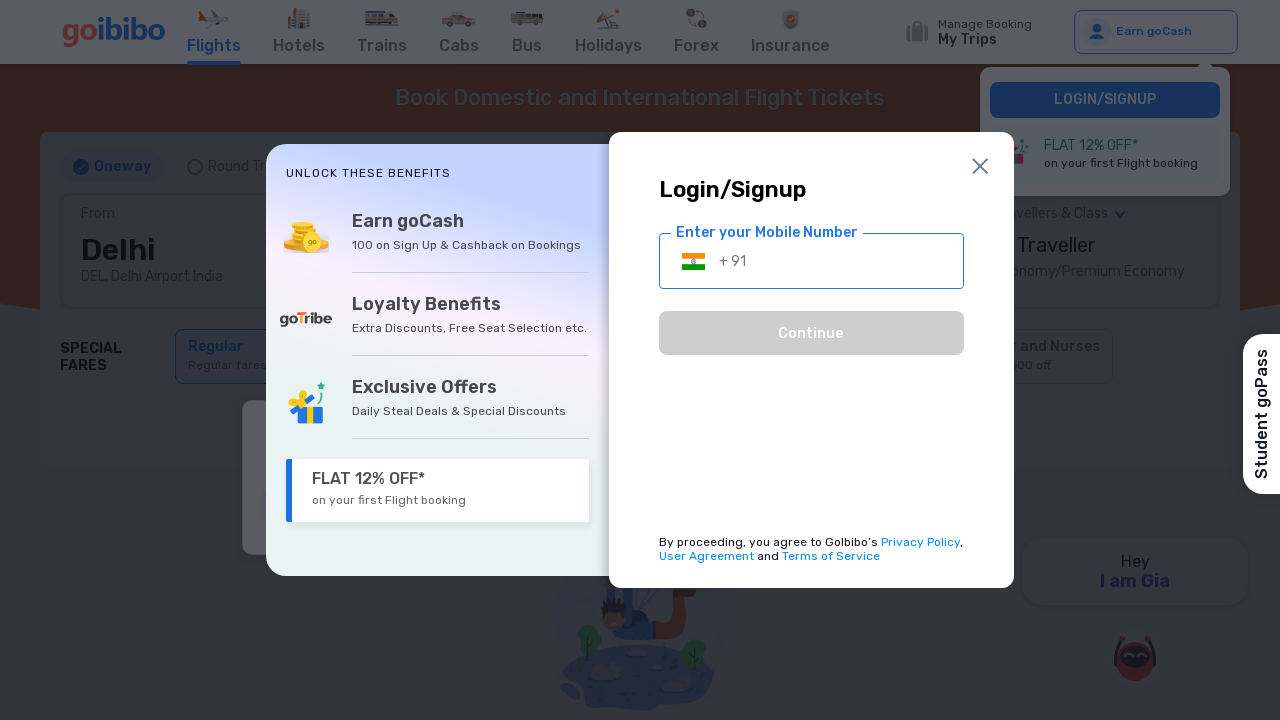

Printed page title to console
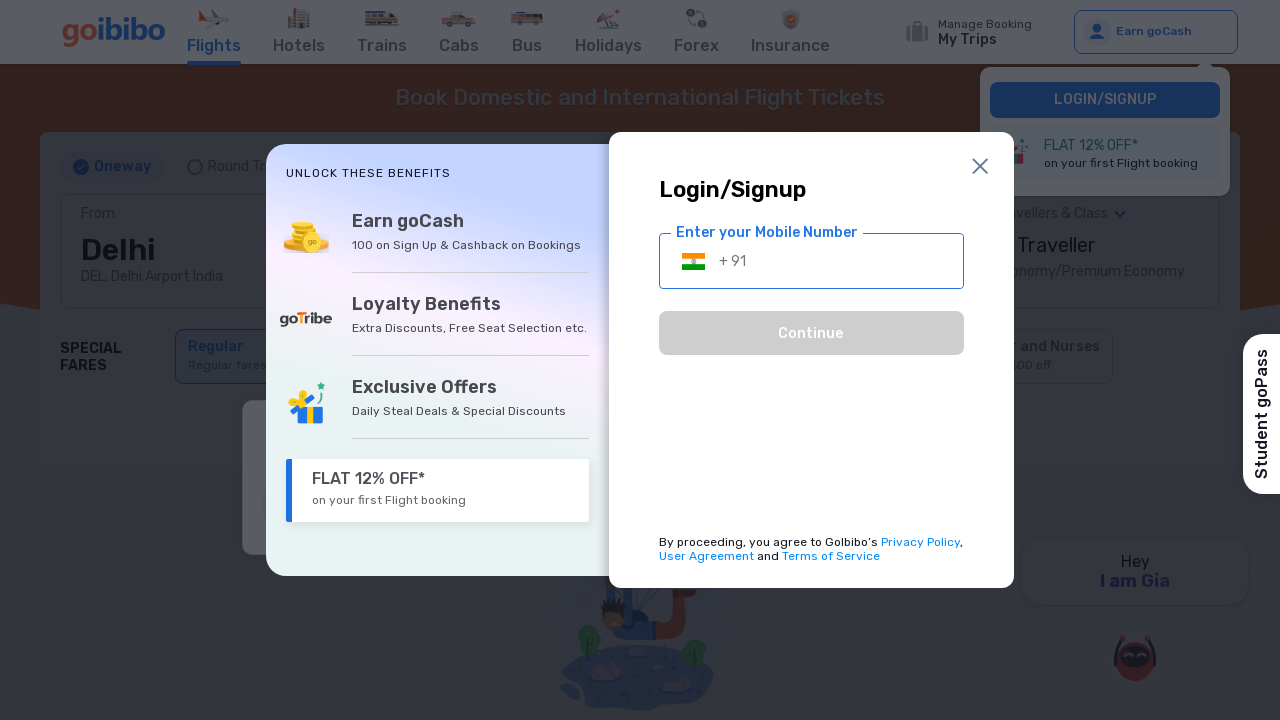

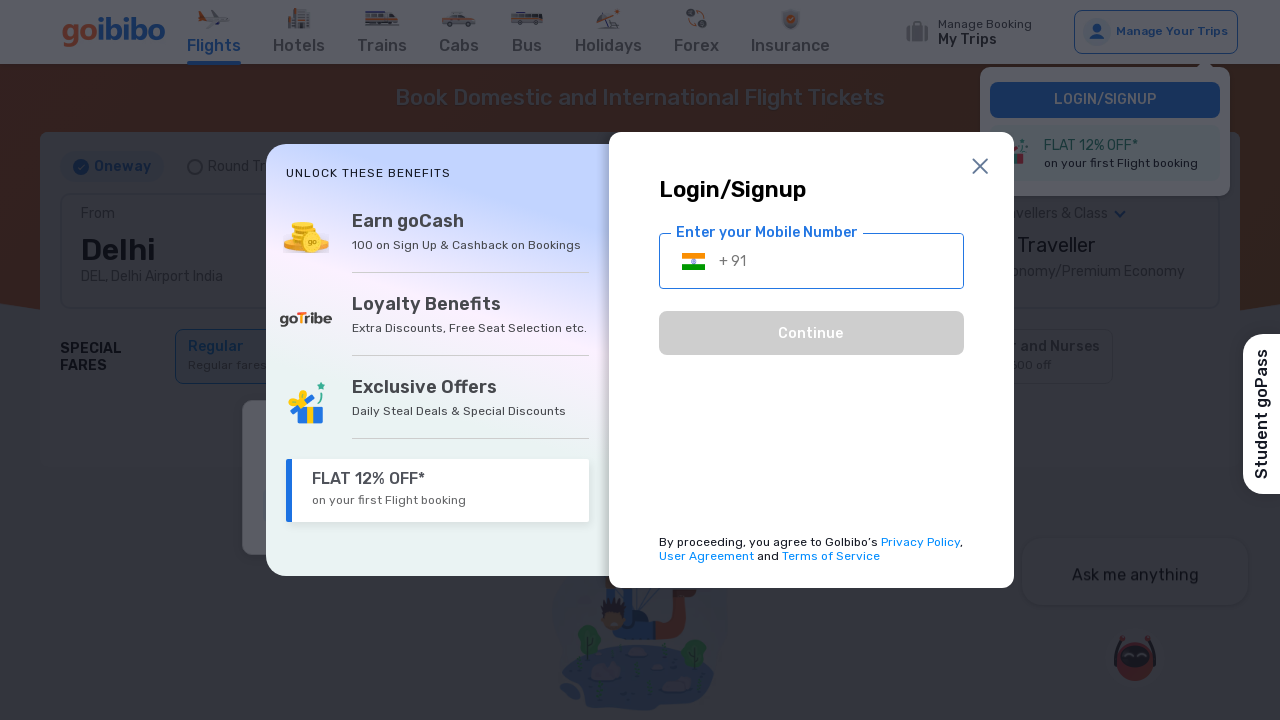